Tests Bootstrap checkout form by entering personal and payment information.

Starting URL: https://getbootstrap.com/docs/4.0/examples/checkout/

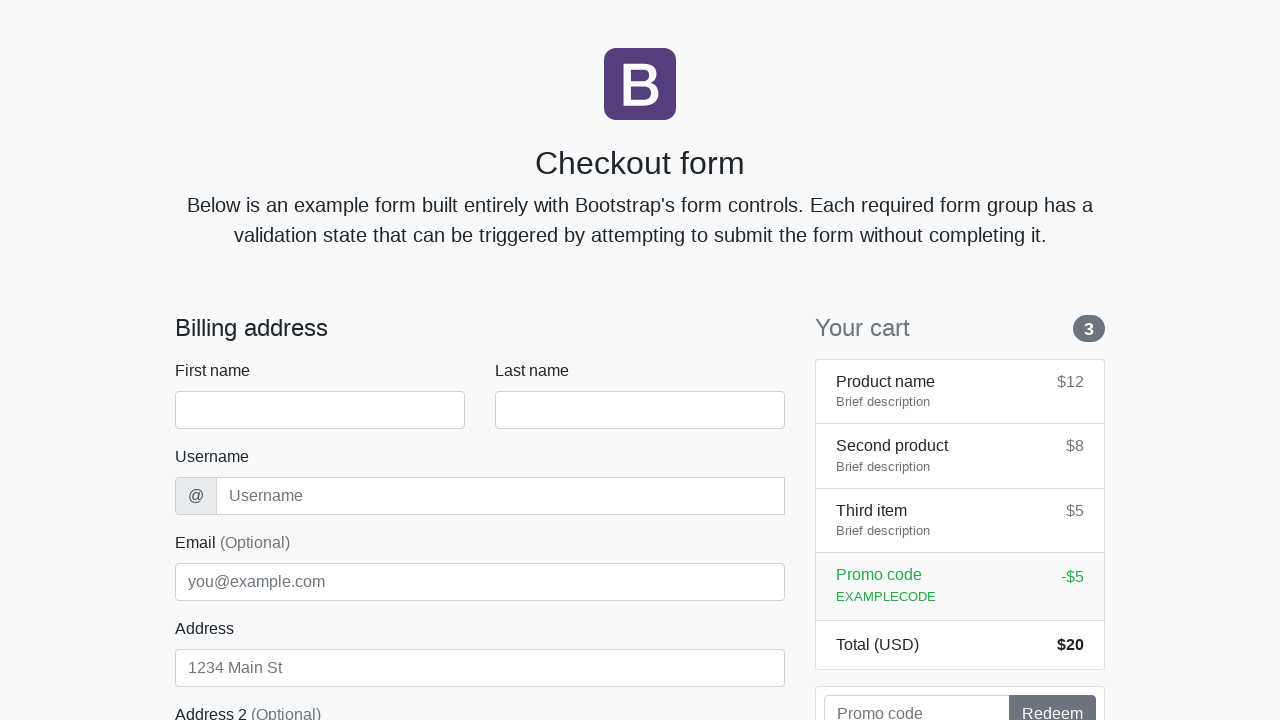

Waited for checkout form to load
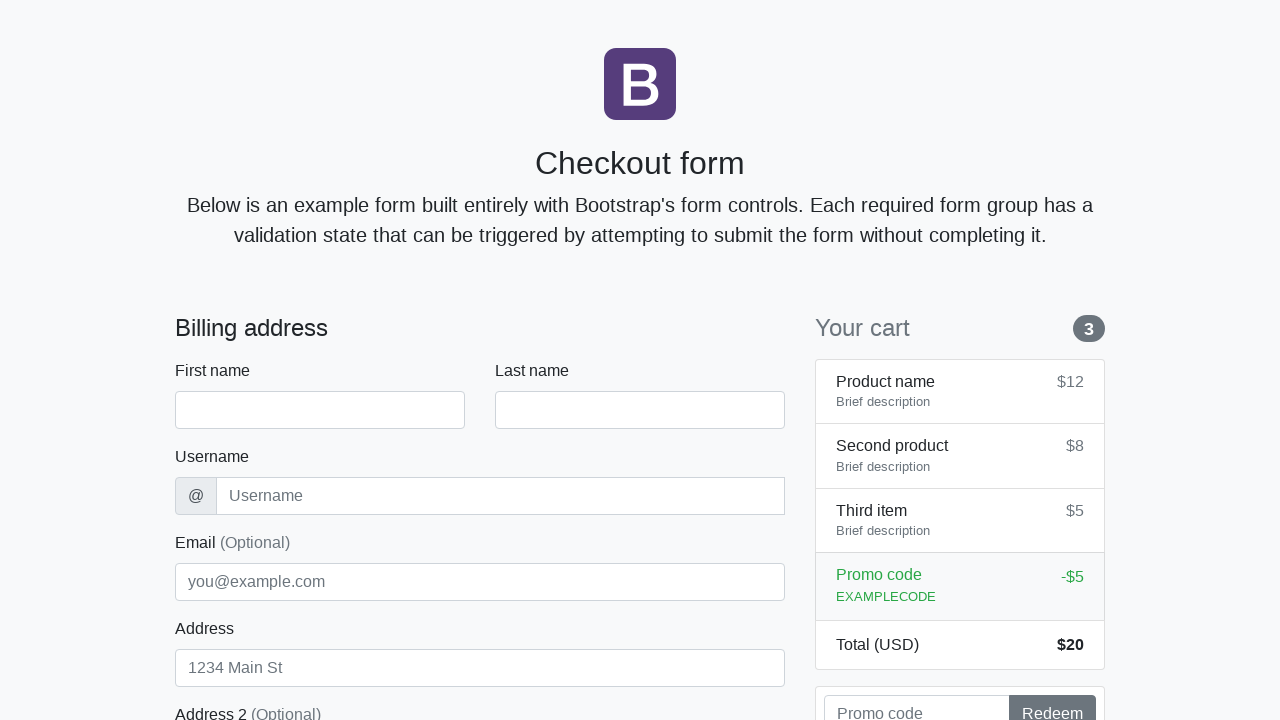

Entered first name 'Robert' on #firstName
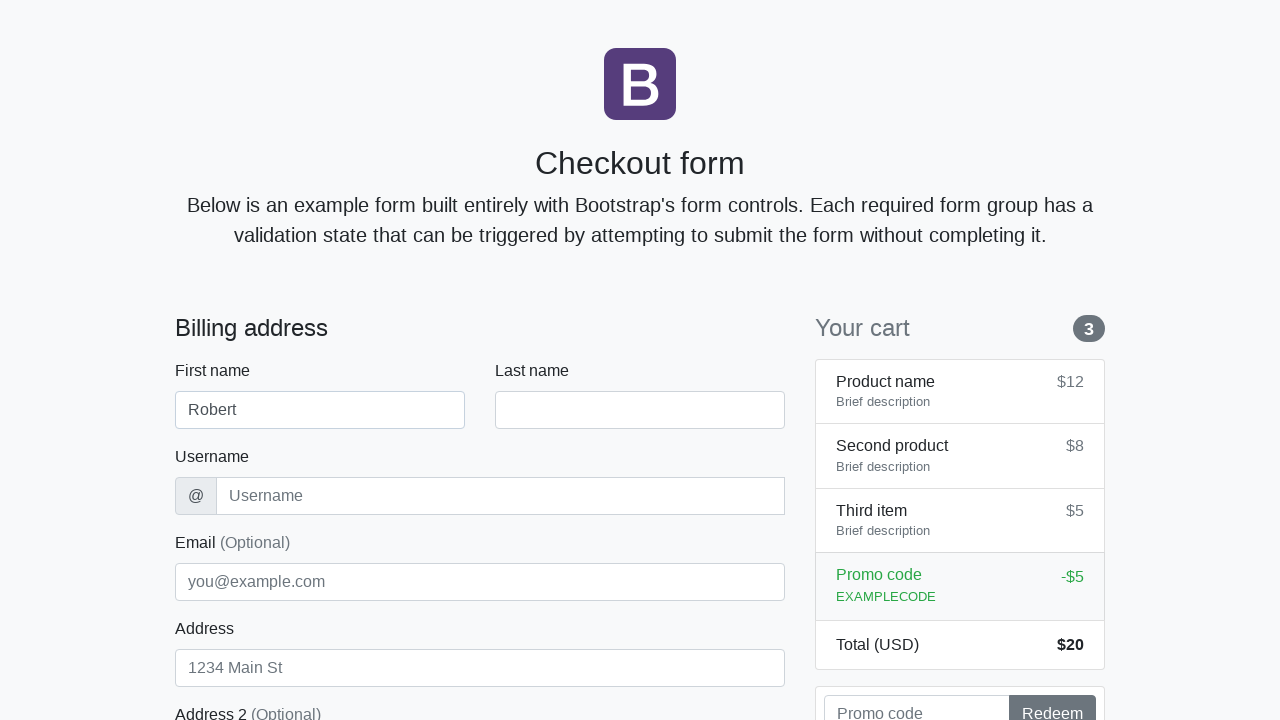

Entered last name 'Garcia' on #lastName
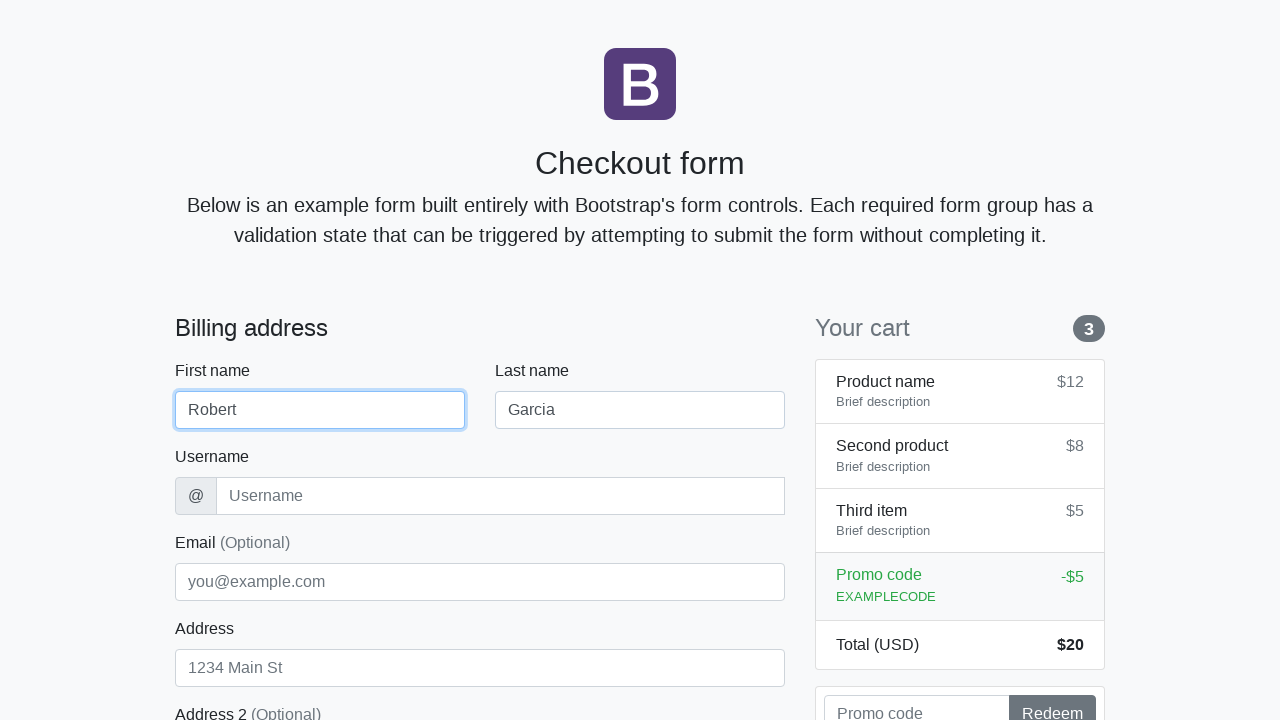

Entered username 'rgarcia' on #username
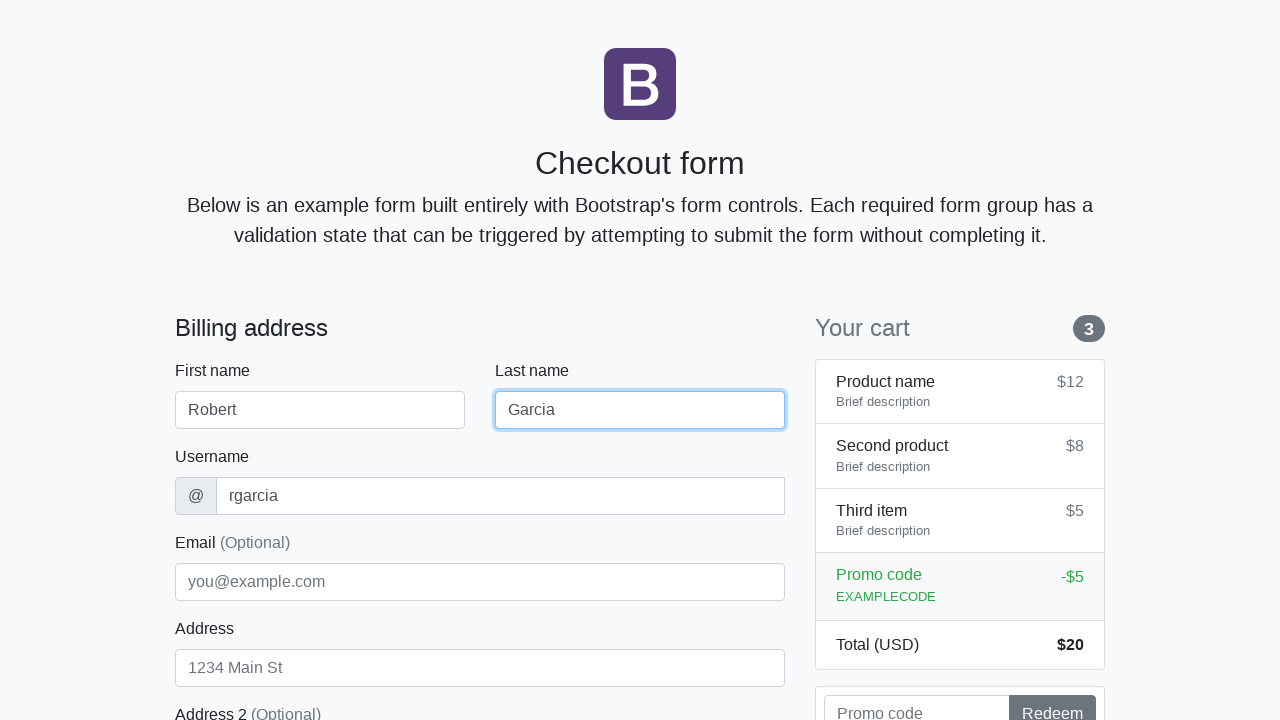

Entered address 'Walnut Blvd 147' on #address
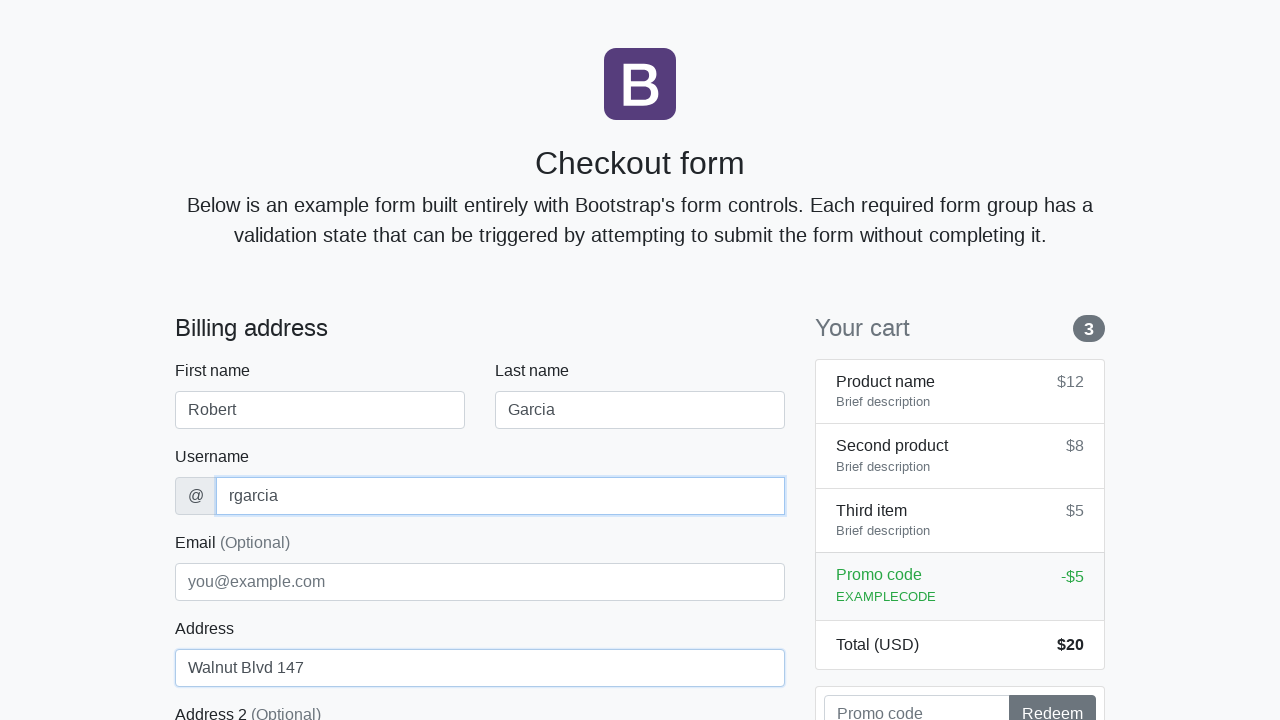

Entered email 'robert.g@testdomain.org' on #email
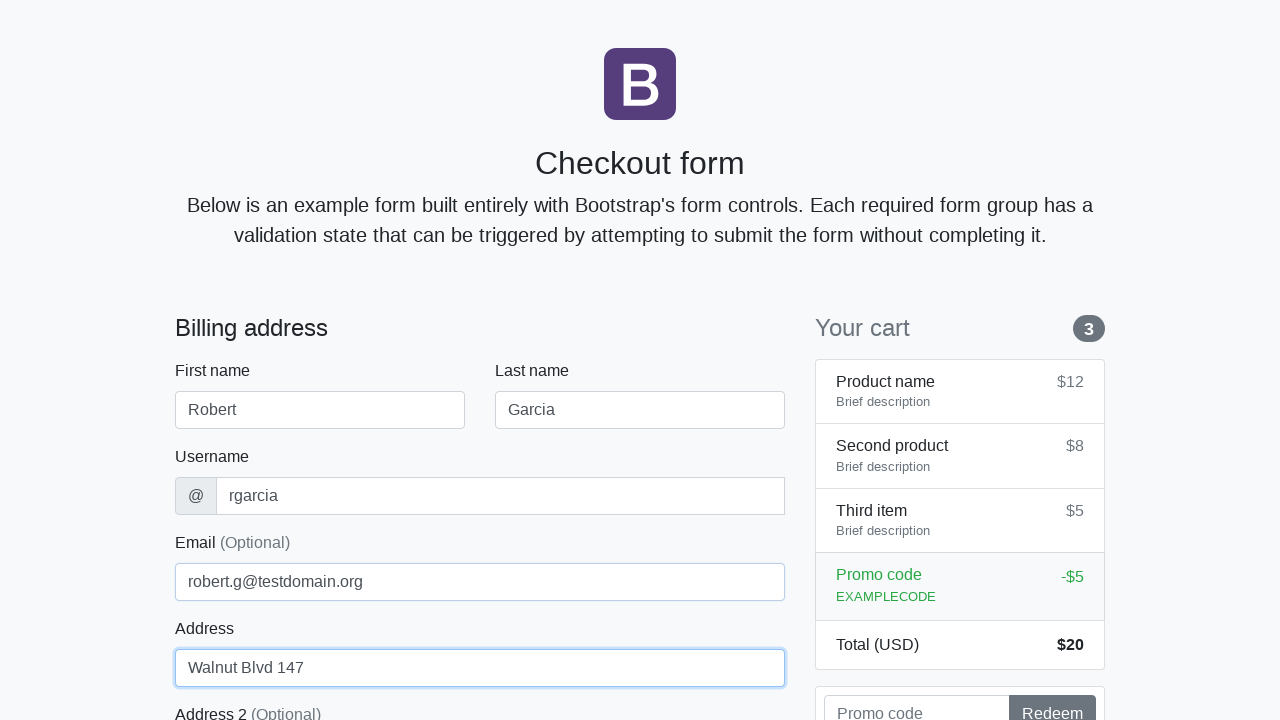

Selected country 'United States' on #country
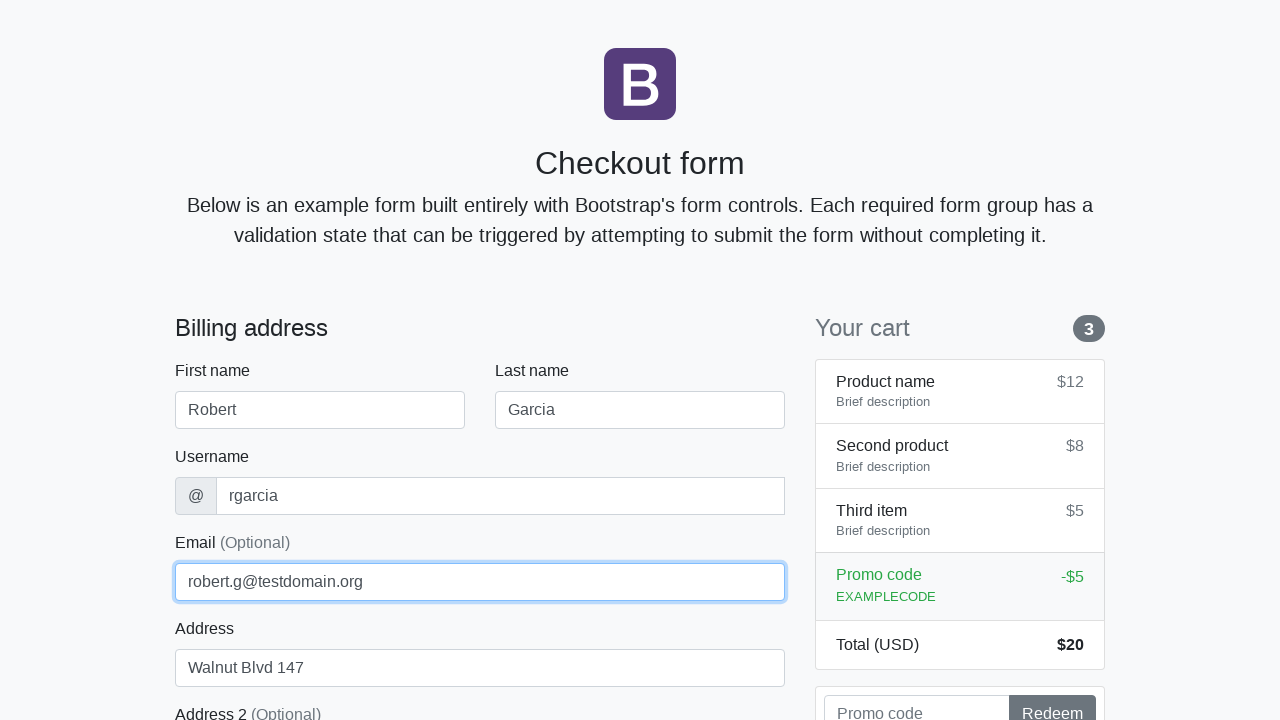

Selected state 'California' on #state
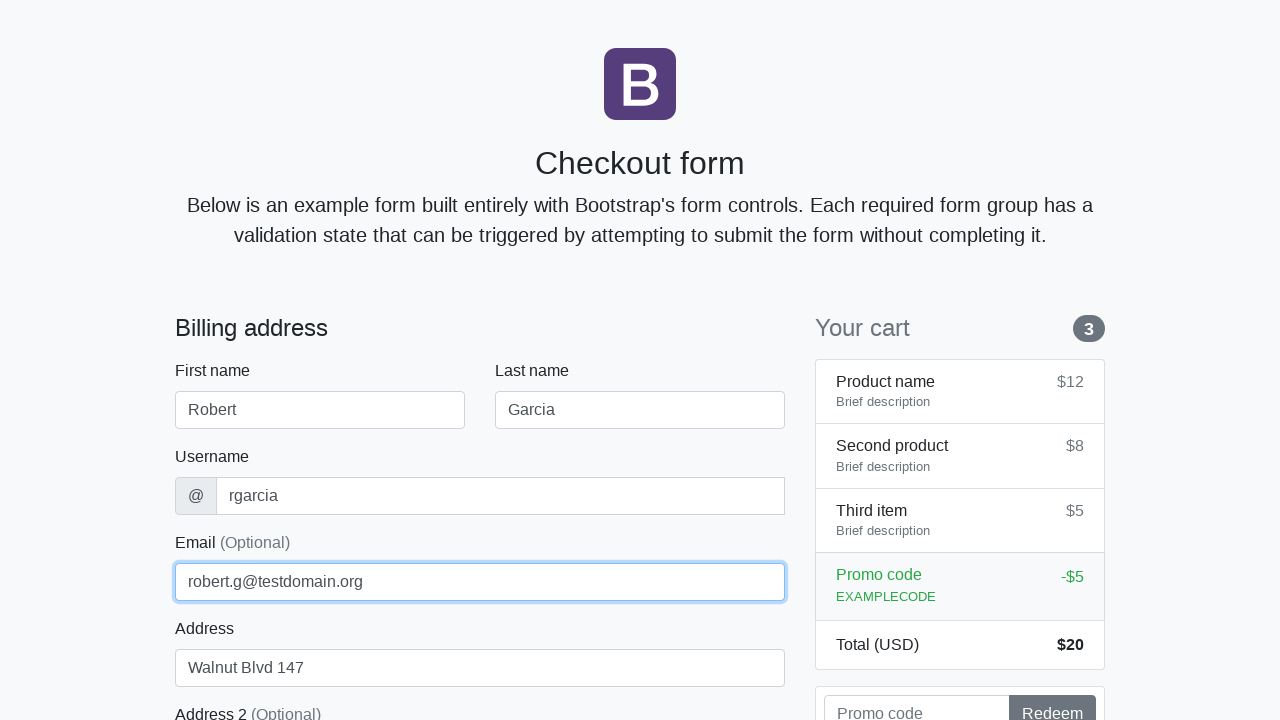

Entered zip code '91001' on #zip
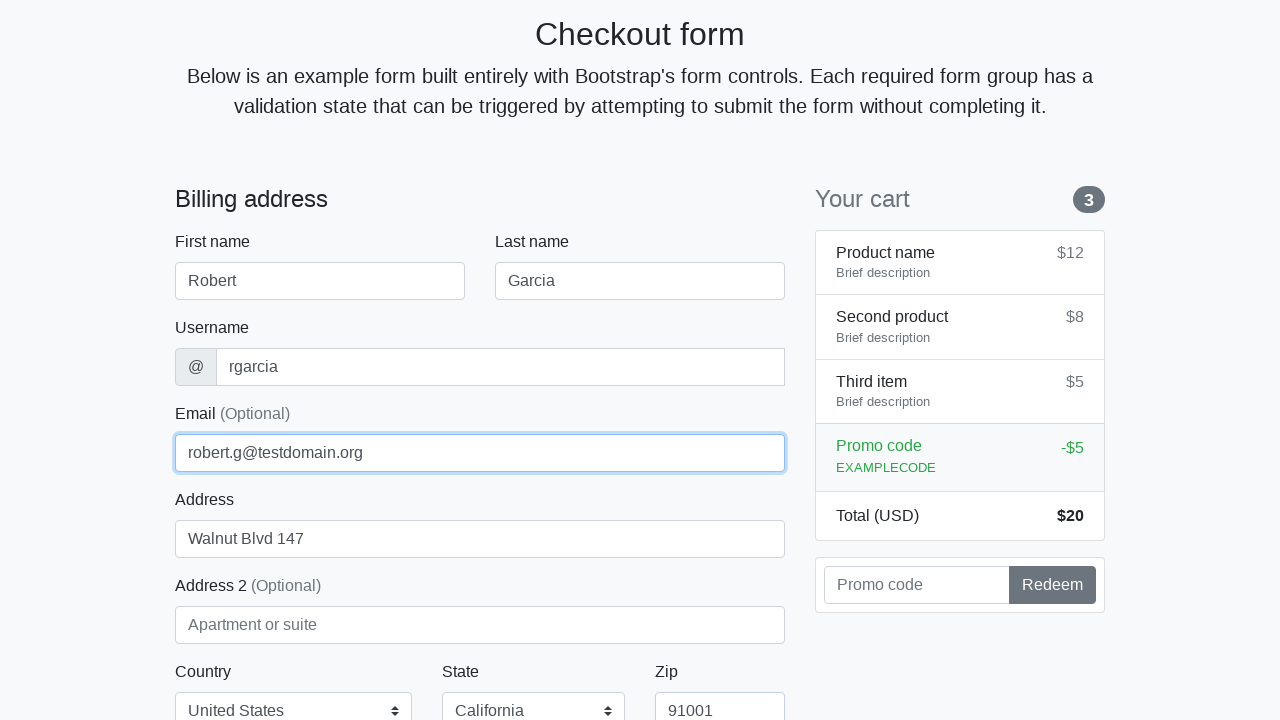

Entered credit card name 'Robert Garcia' on #cc-name
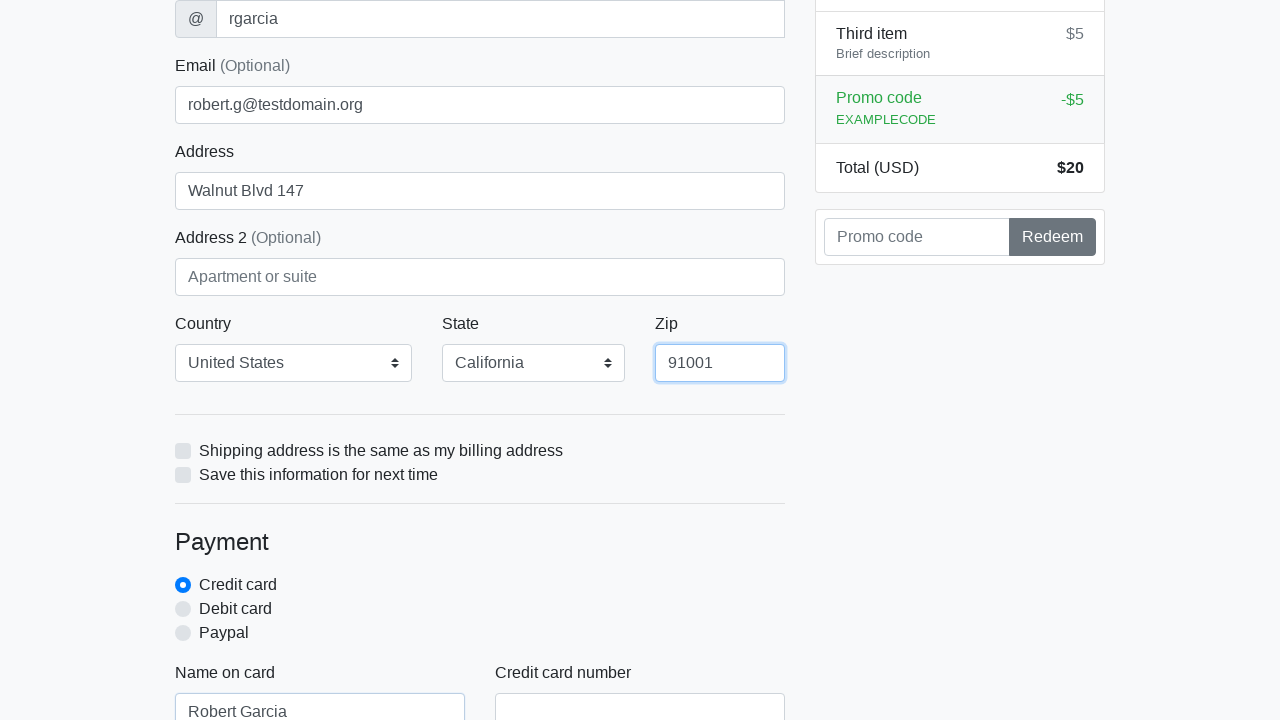

Entered credit card number '4716182333661198' on #cc-number
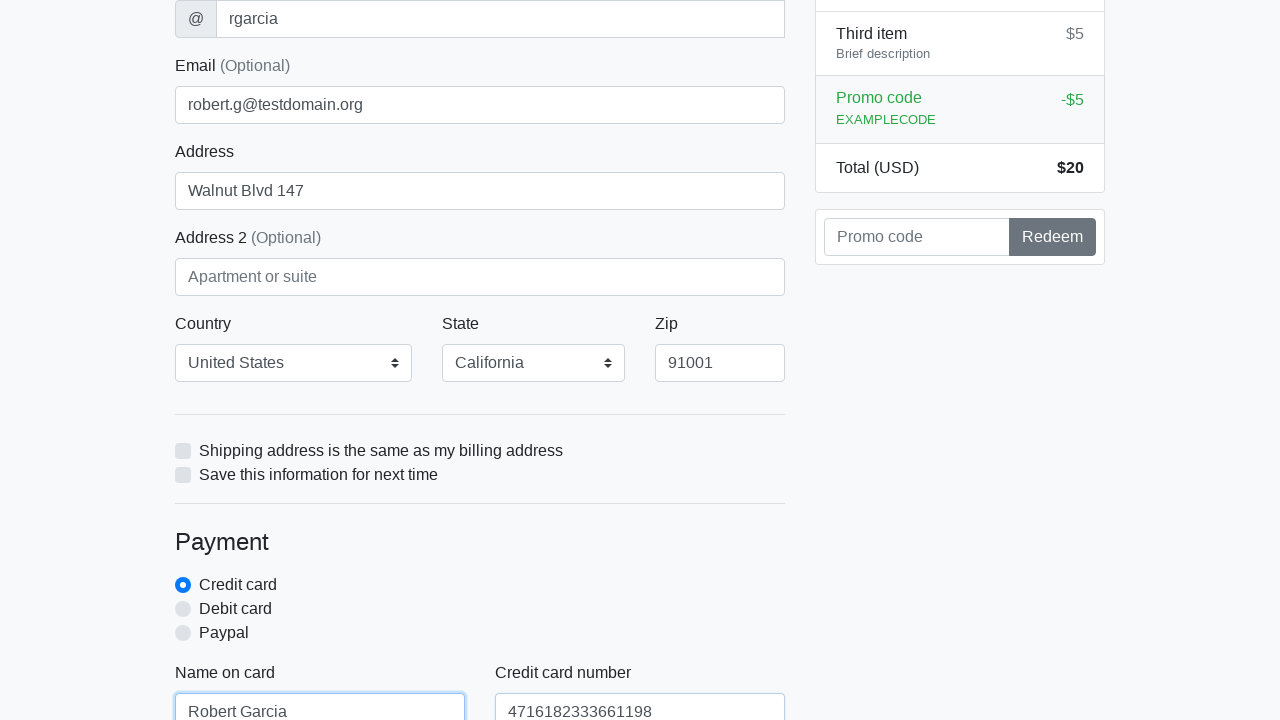

Entered credit card expiration '02/26' on #cc-expiration
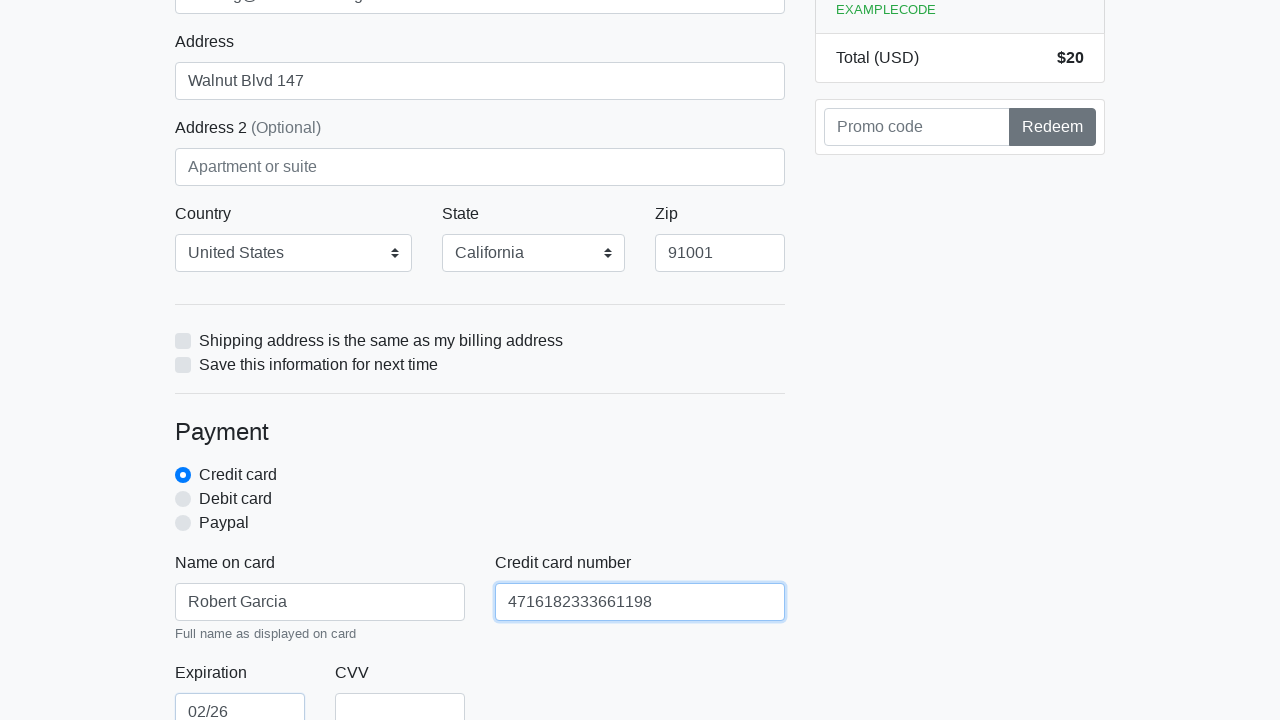

Entered credit card CVV '147' on #cc-cvv
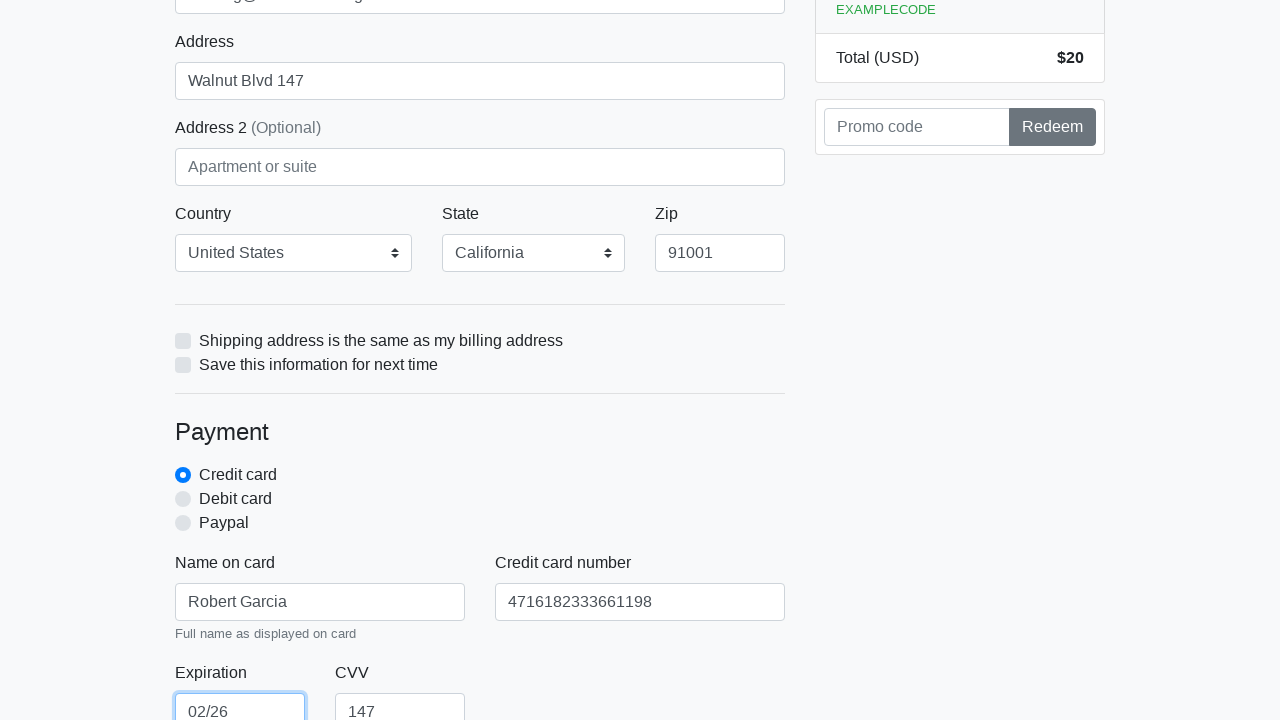

Clicked the proceed button to complete purchase at (480, 500) on xpath=/html/body/div/div[2]/div[2]/form/button
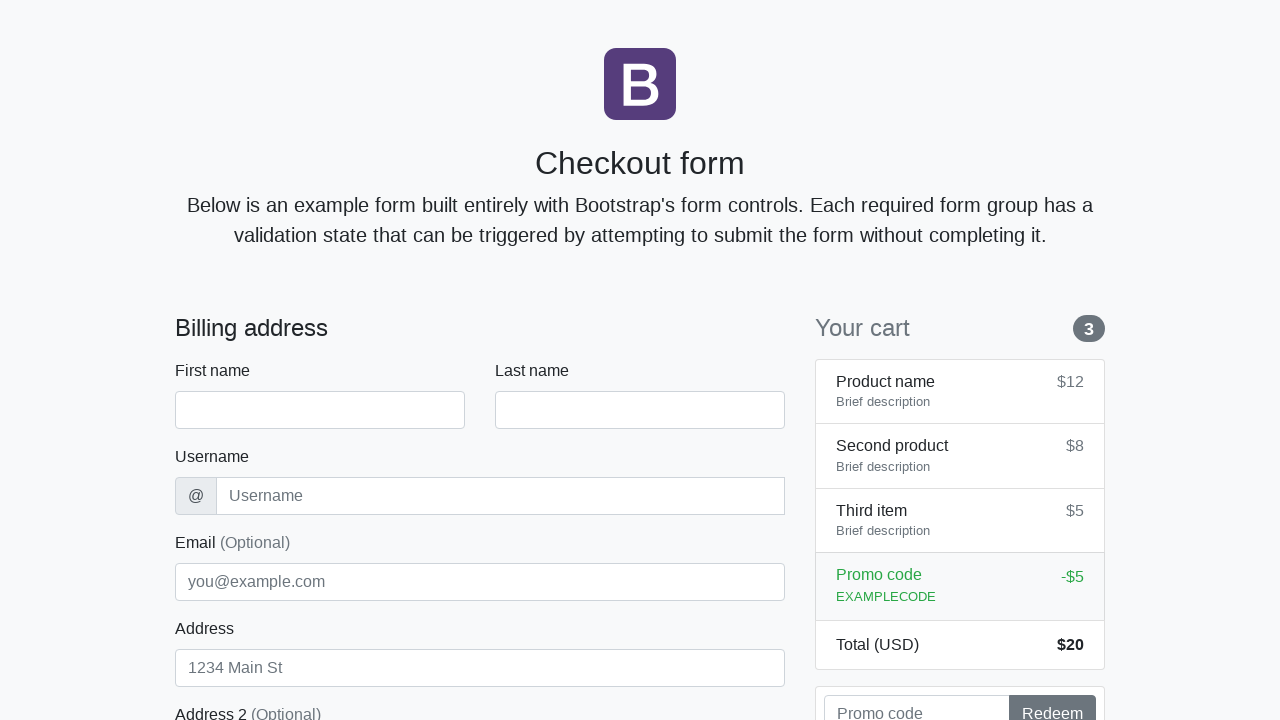

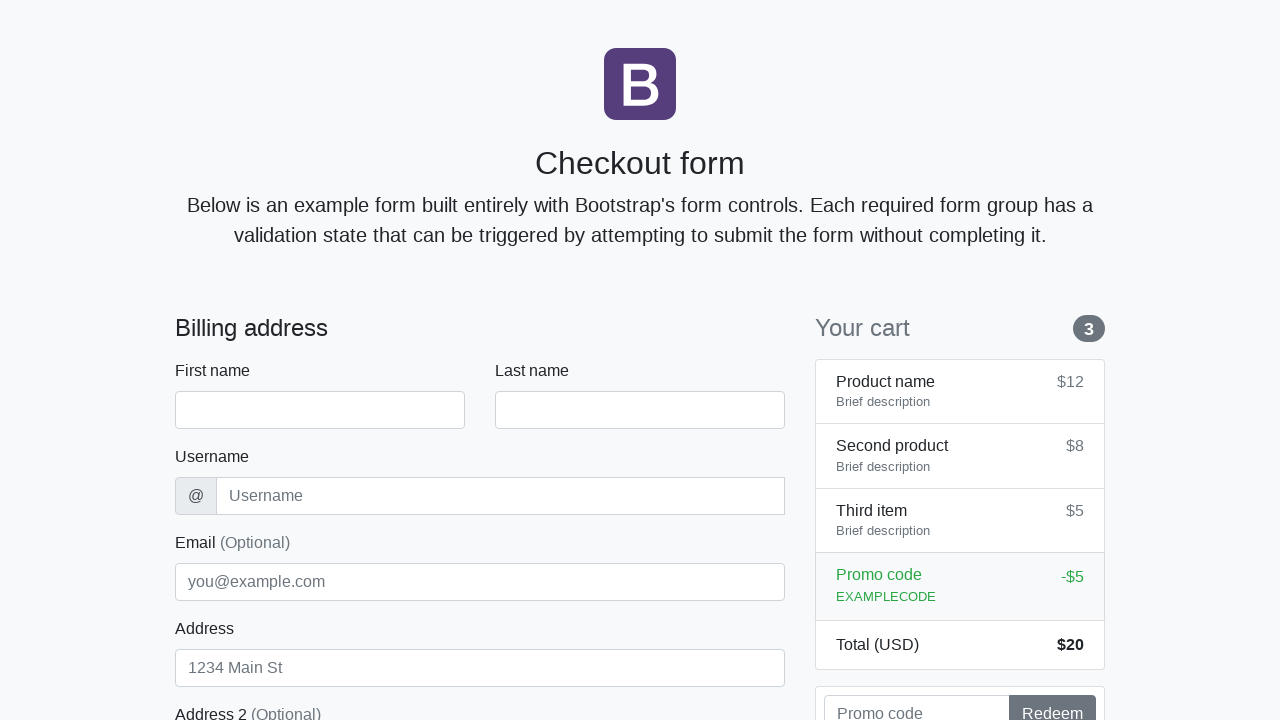